Locates all elements with a specific class name, counts them, and retrieves text from each element including the third one specifically

Starting URL: https://acctabootcamp.github.io/site/examples/locators

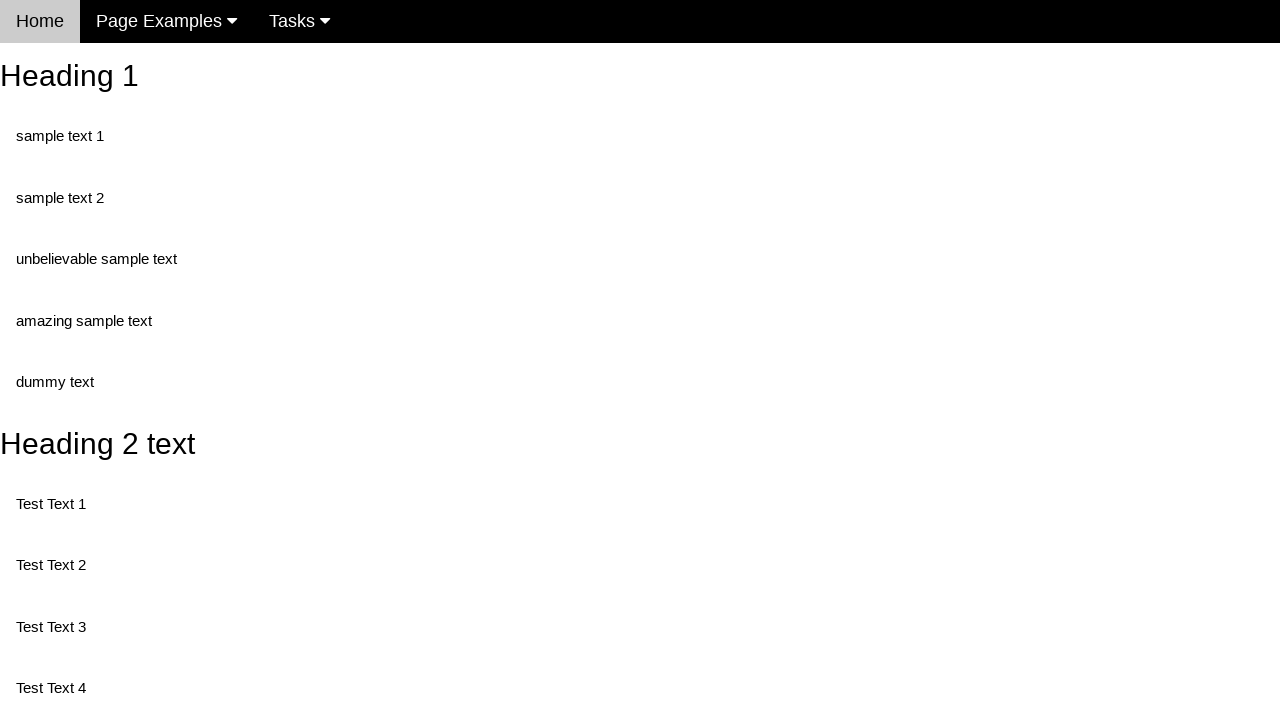

Navigated to locators example page
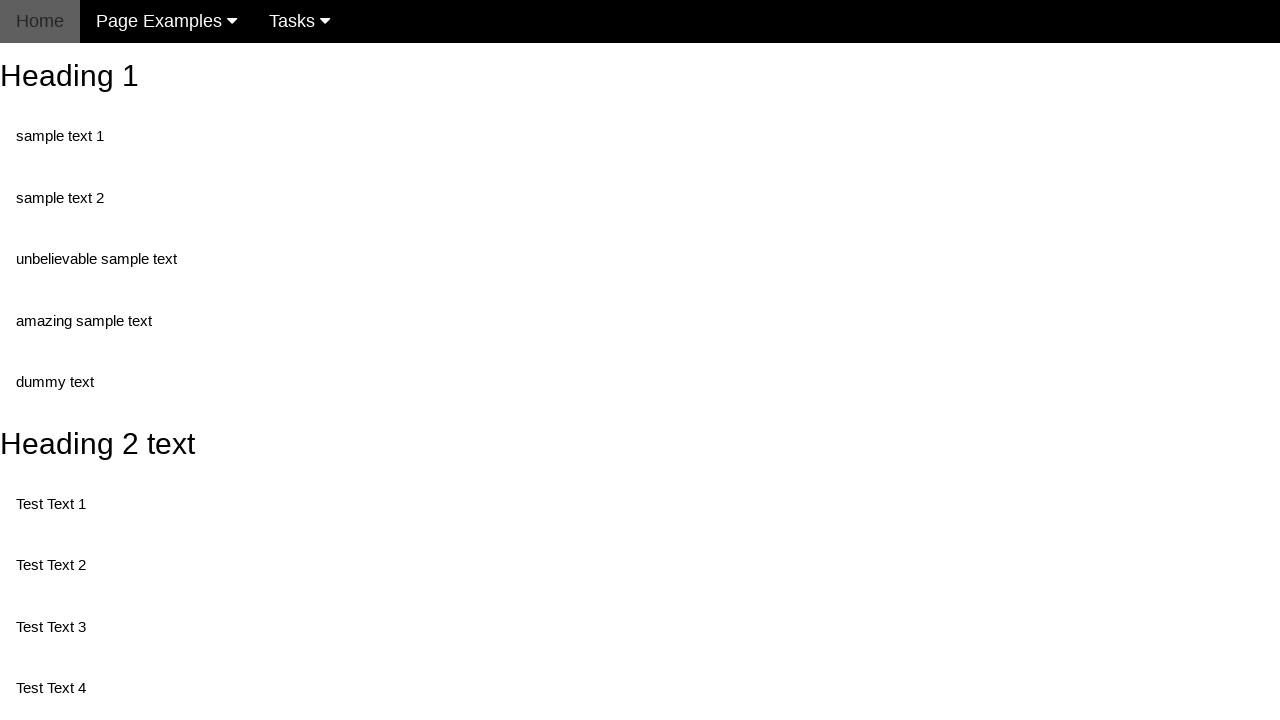

Located all elements with class 'test'
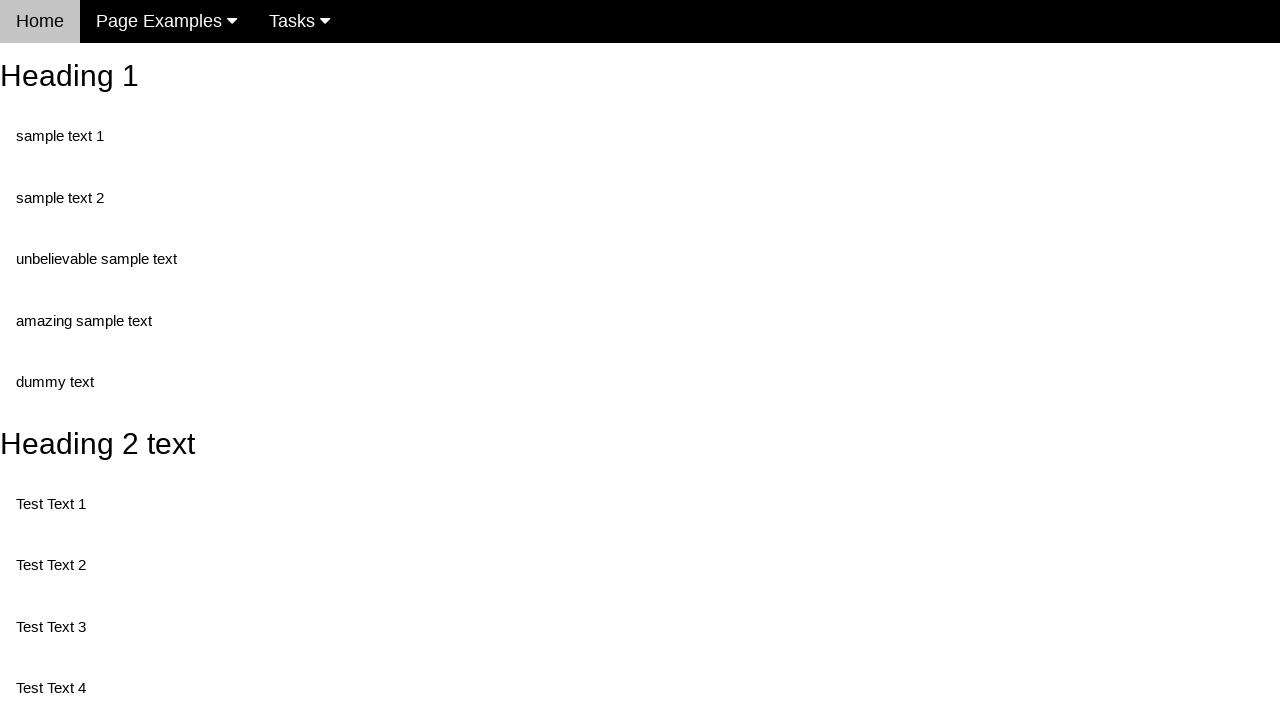

Counted 5 elements with class 'test'
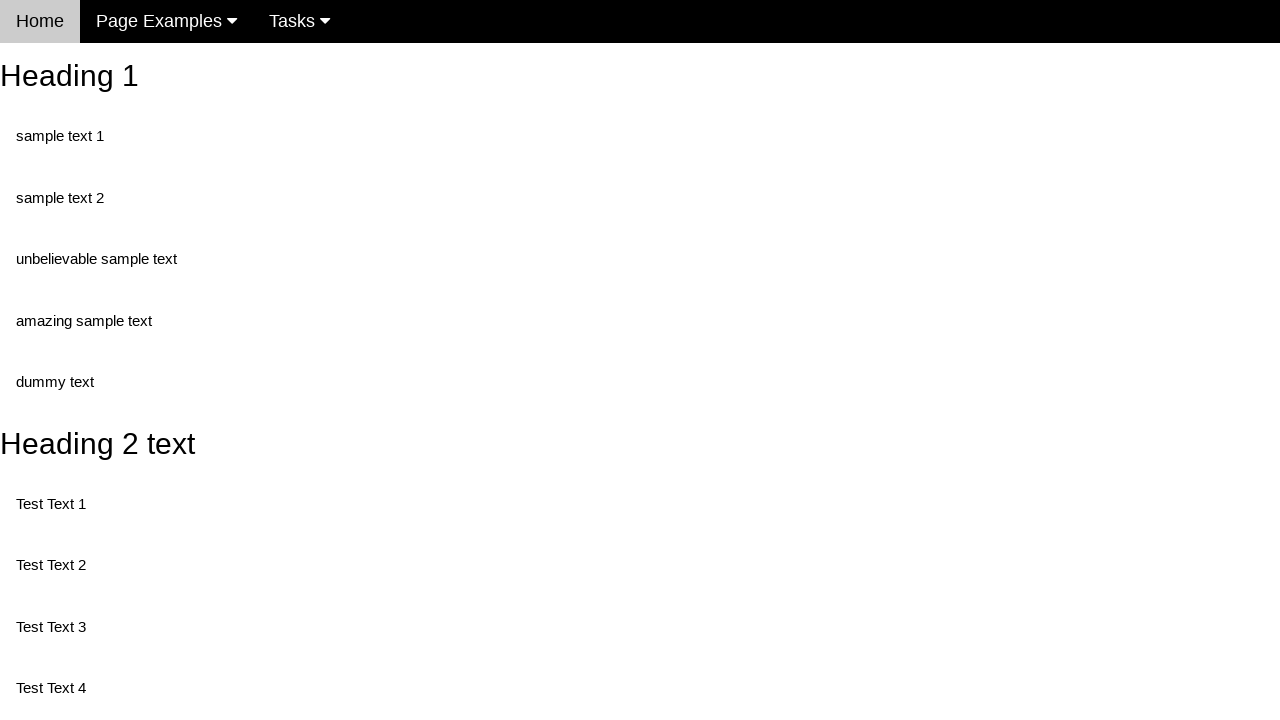

Starting to retrieve text from all test elements
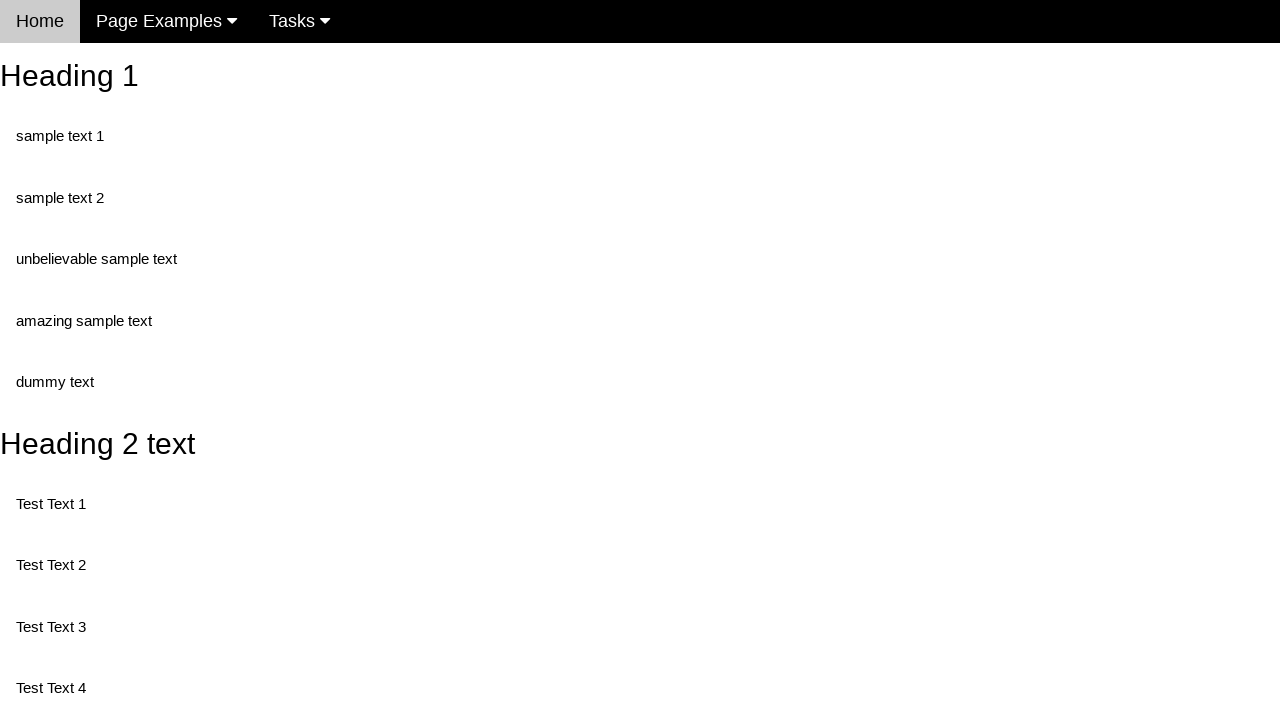

Retrieved text from element 0: 'Test Text 1'
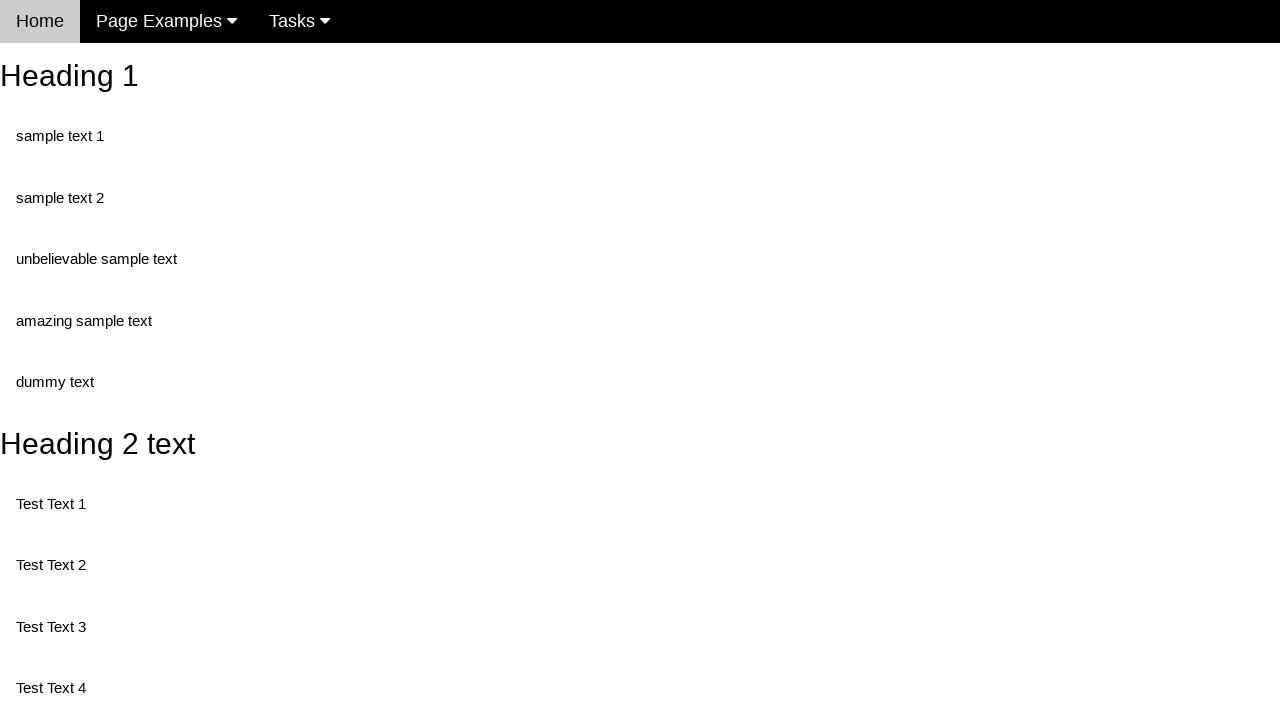

Retrieved text from element 1: 'Test Text 3'
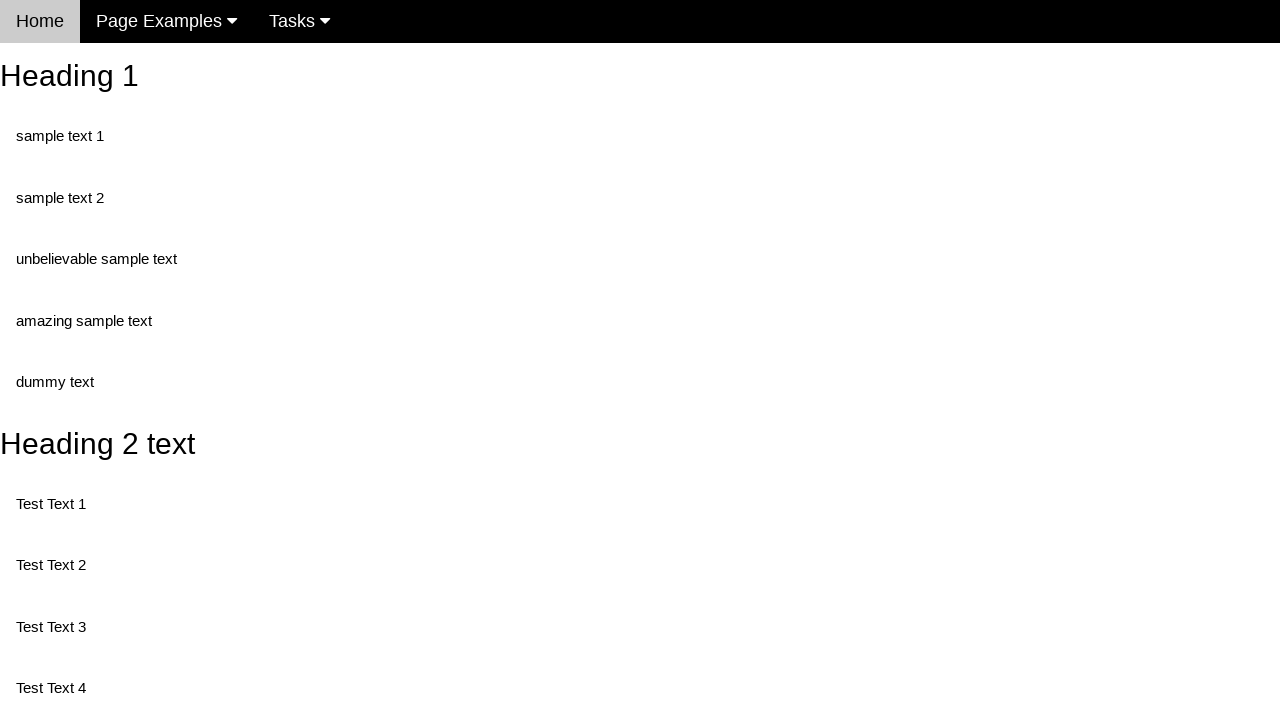

Retrieved text from element 2: 'Test Text 4'
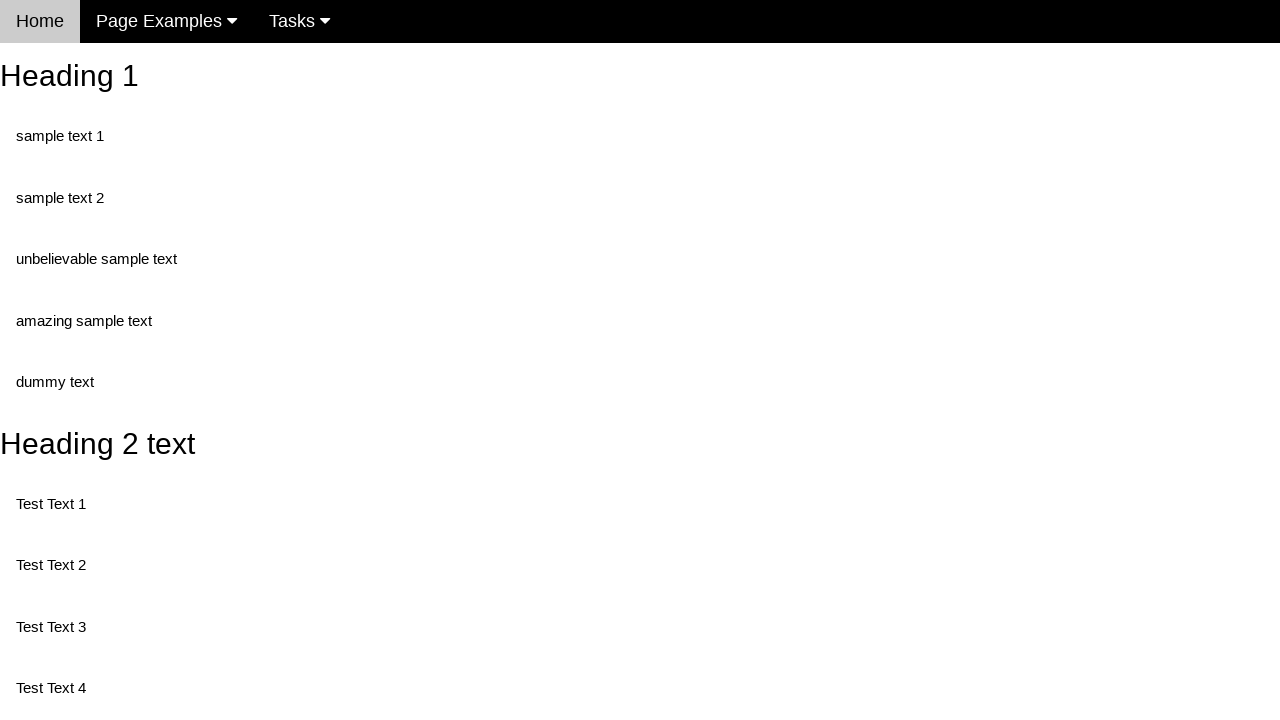

Retrieved text from element 3: 'Test Text 5'
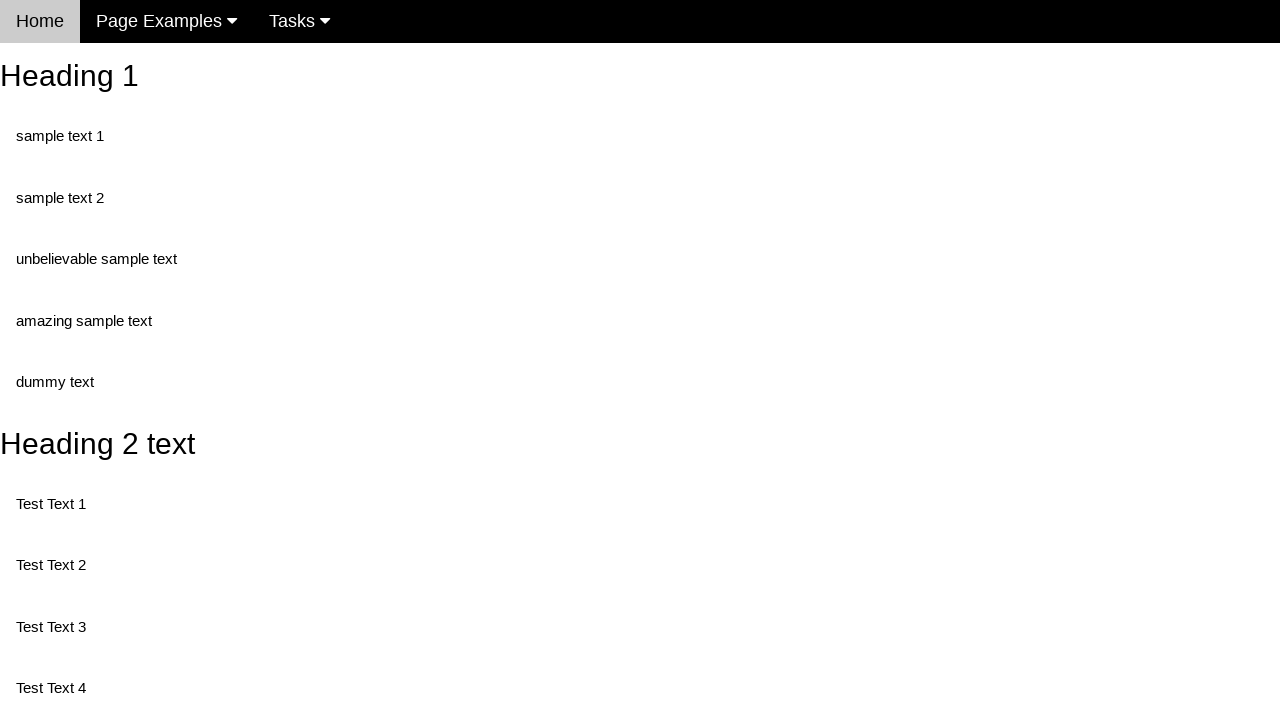

Retrieved text from element 4: 'Test Text 6'
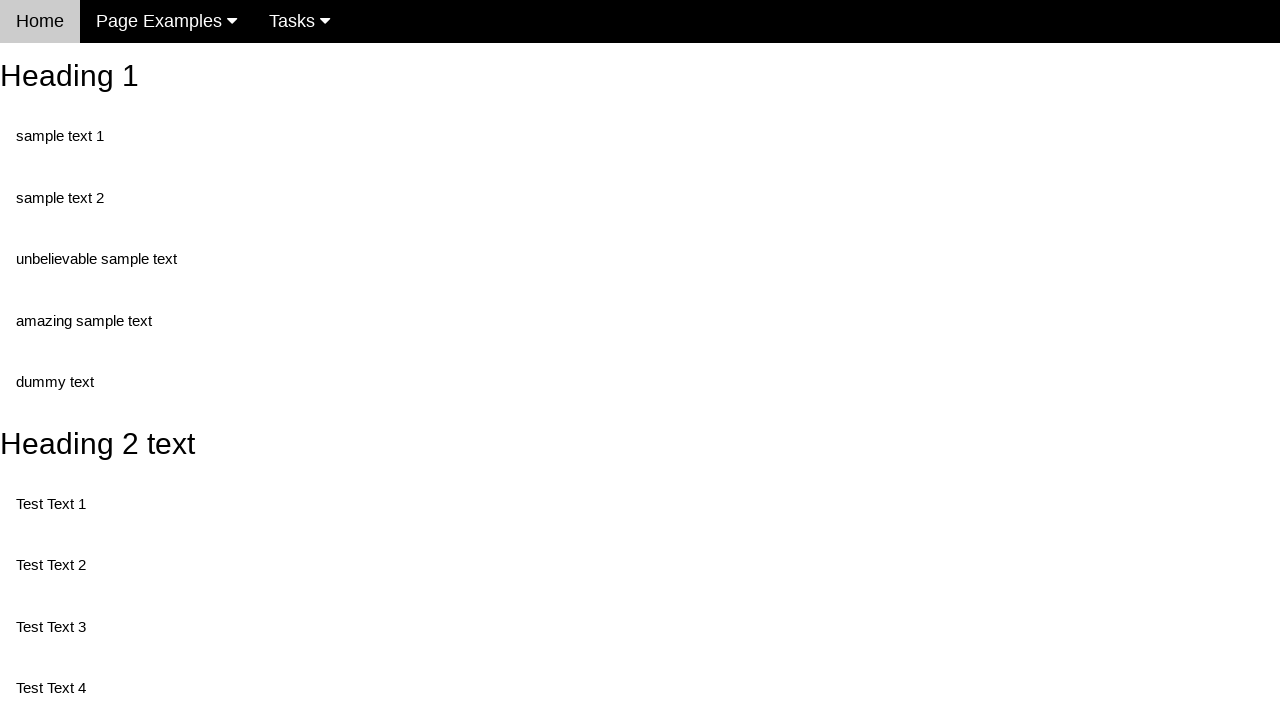

Retrieved text from third element (index 2): 'Test Text 4'
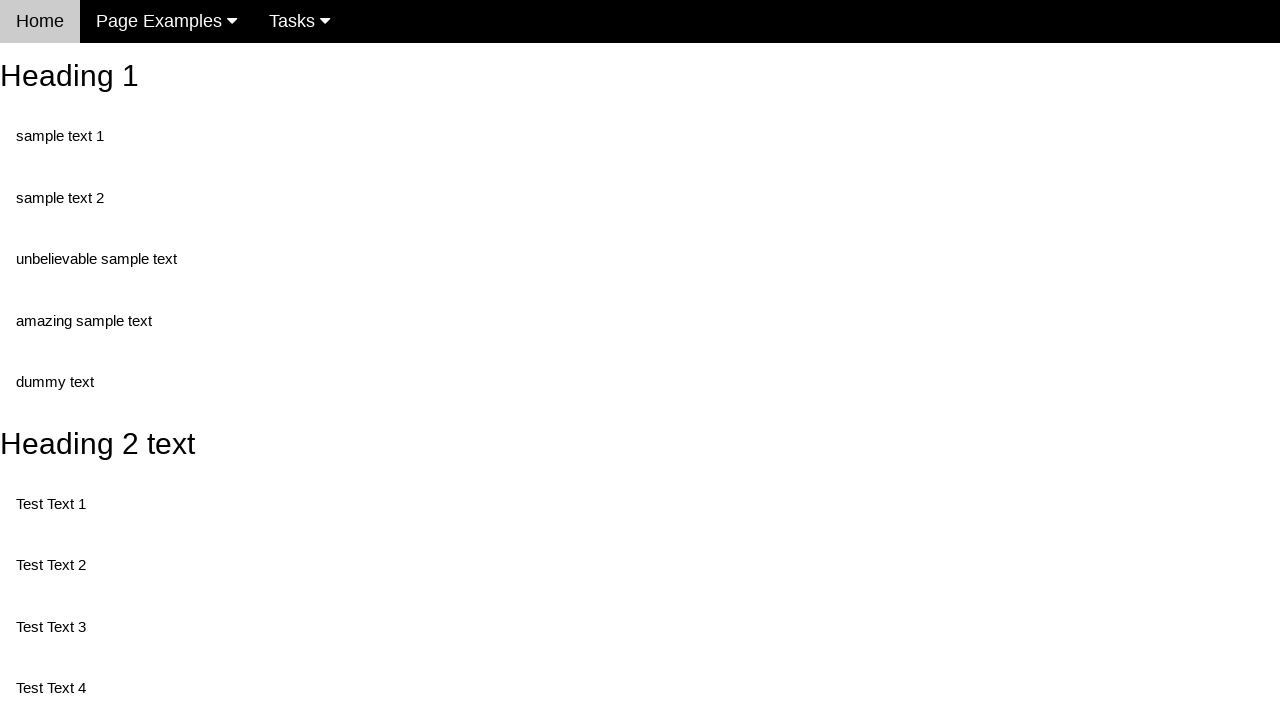

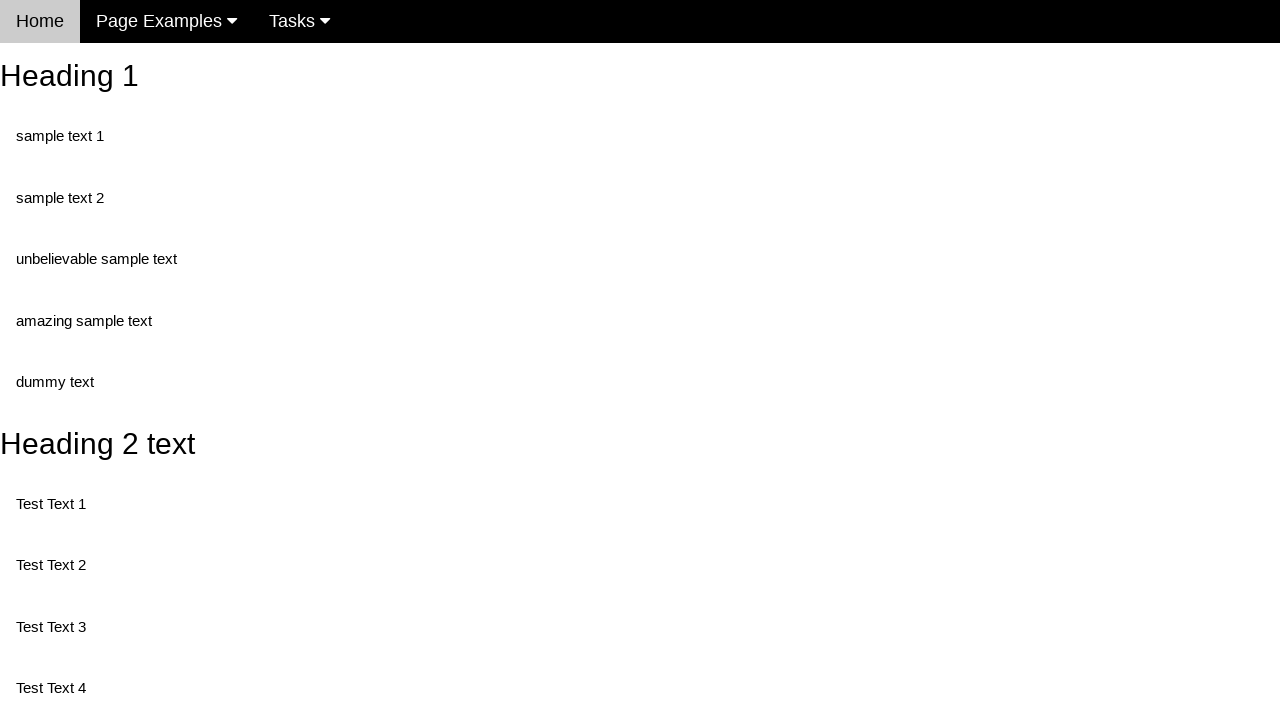